Navigates to the nopCommerce demo store homepage, maximizes the browser window, and verifies the page loads by checking the title.

Starting URL: https://demo.nopcommerce.com/

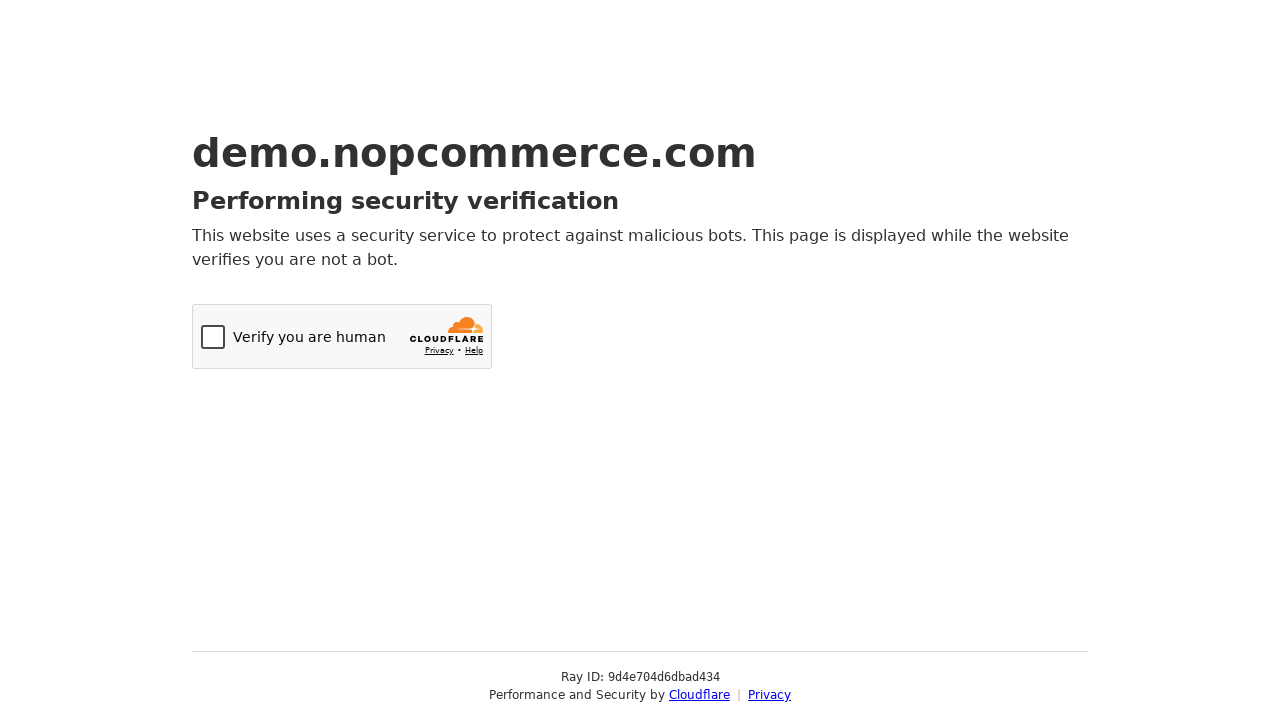

Set viewport size to 1920x1080
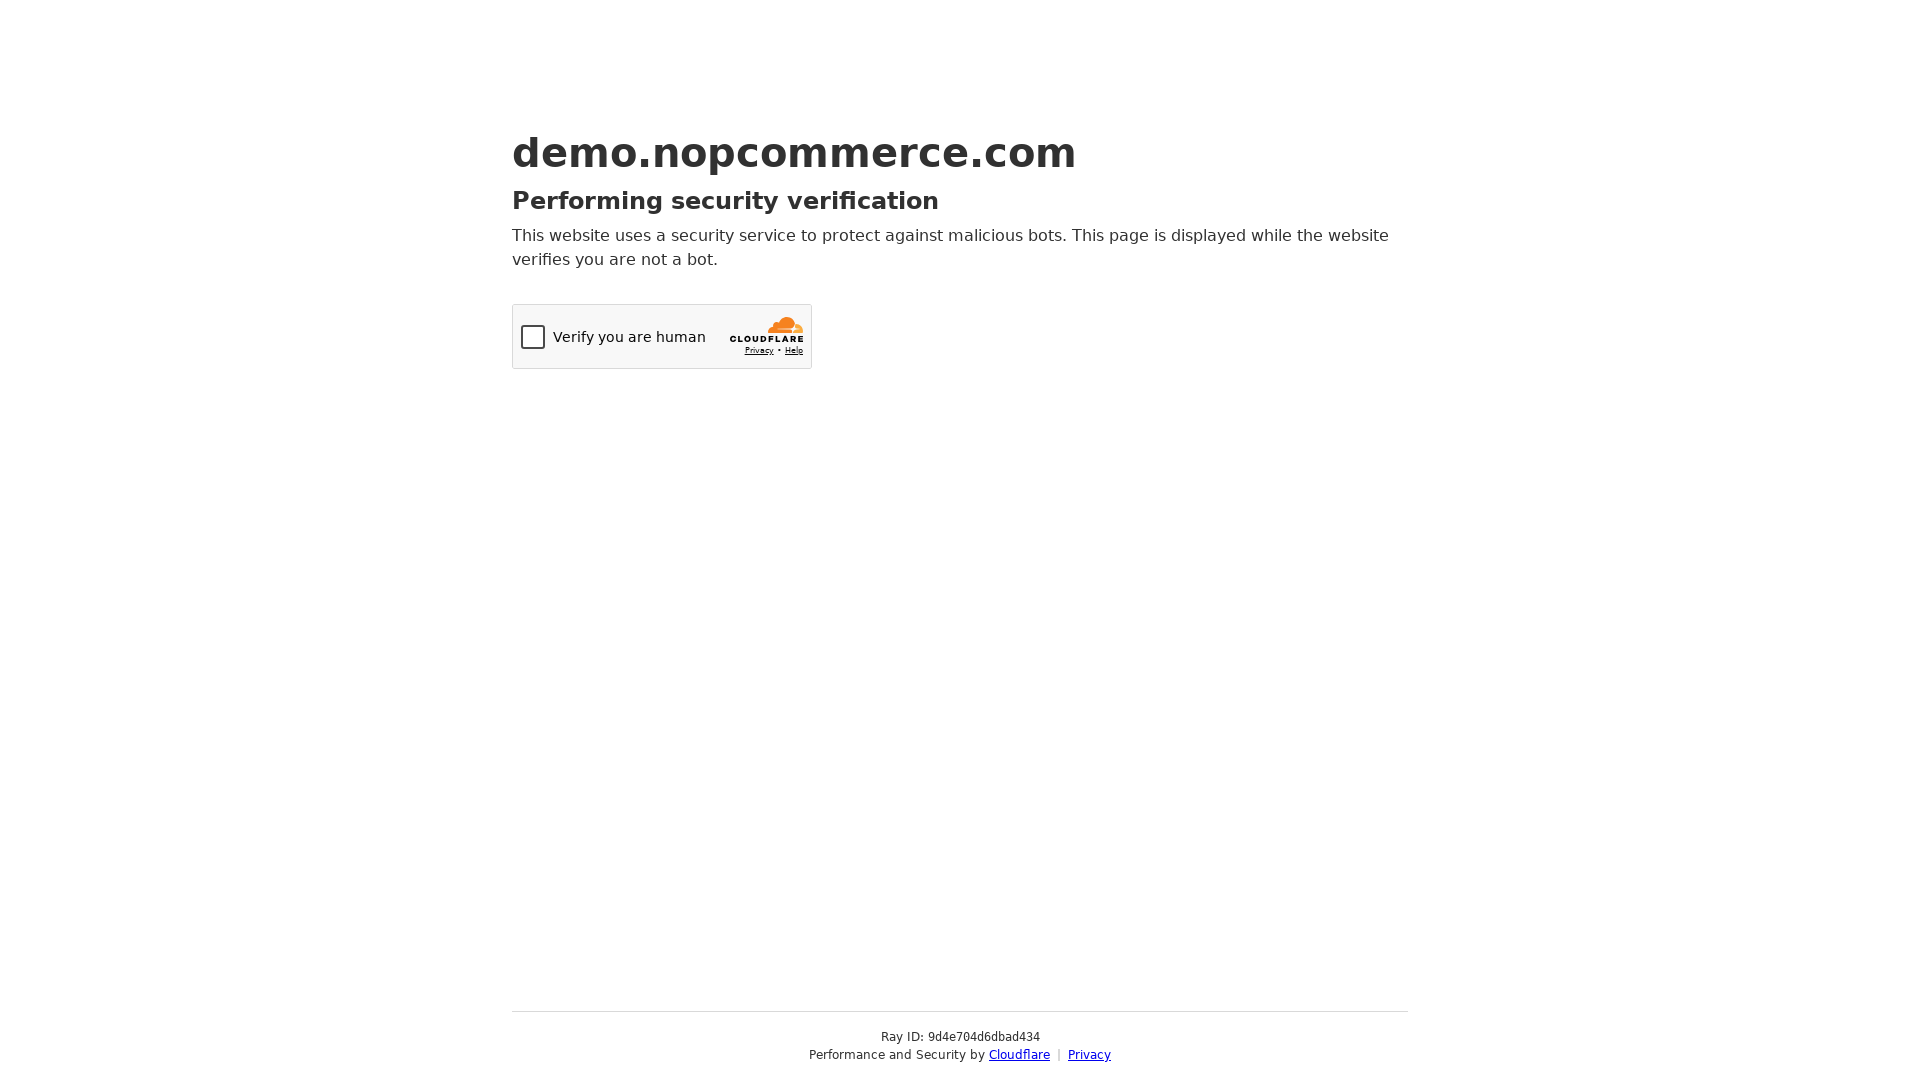

Waited for page to reach domcontentloaded state
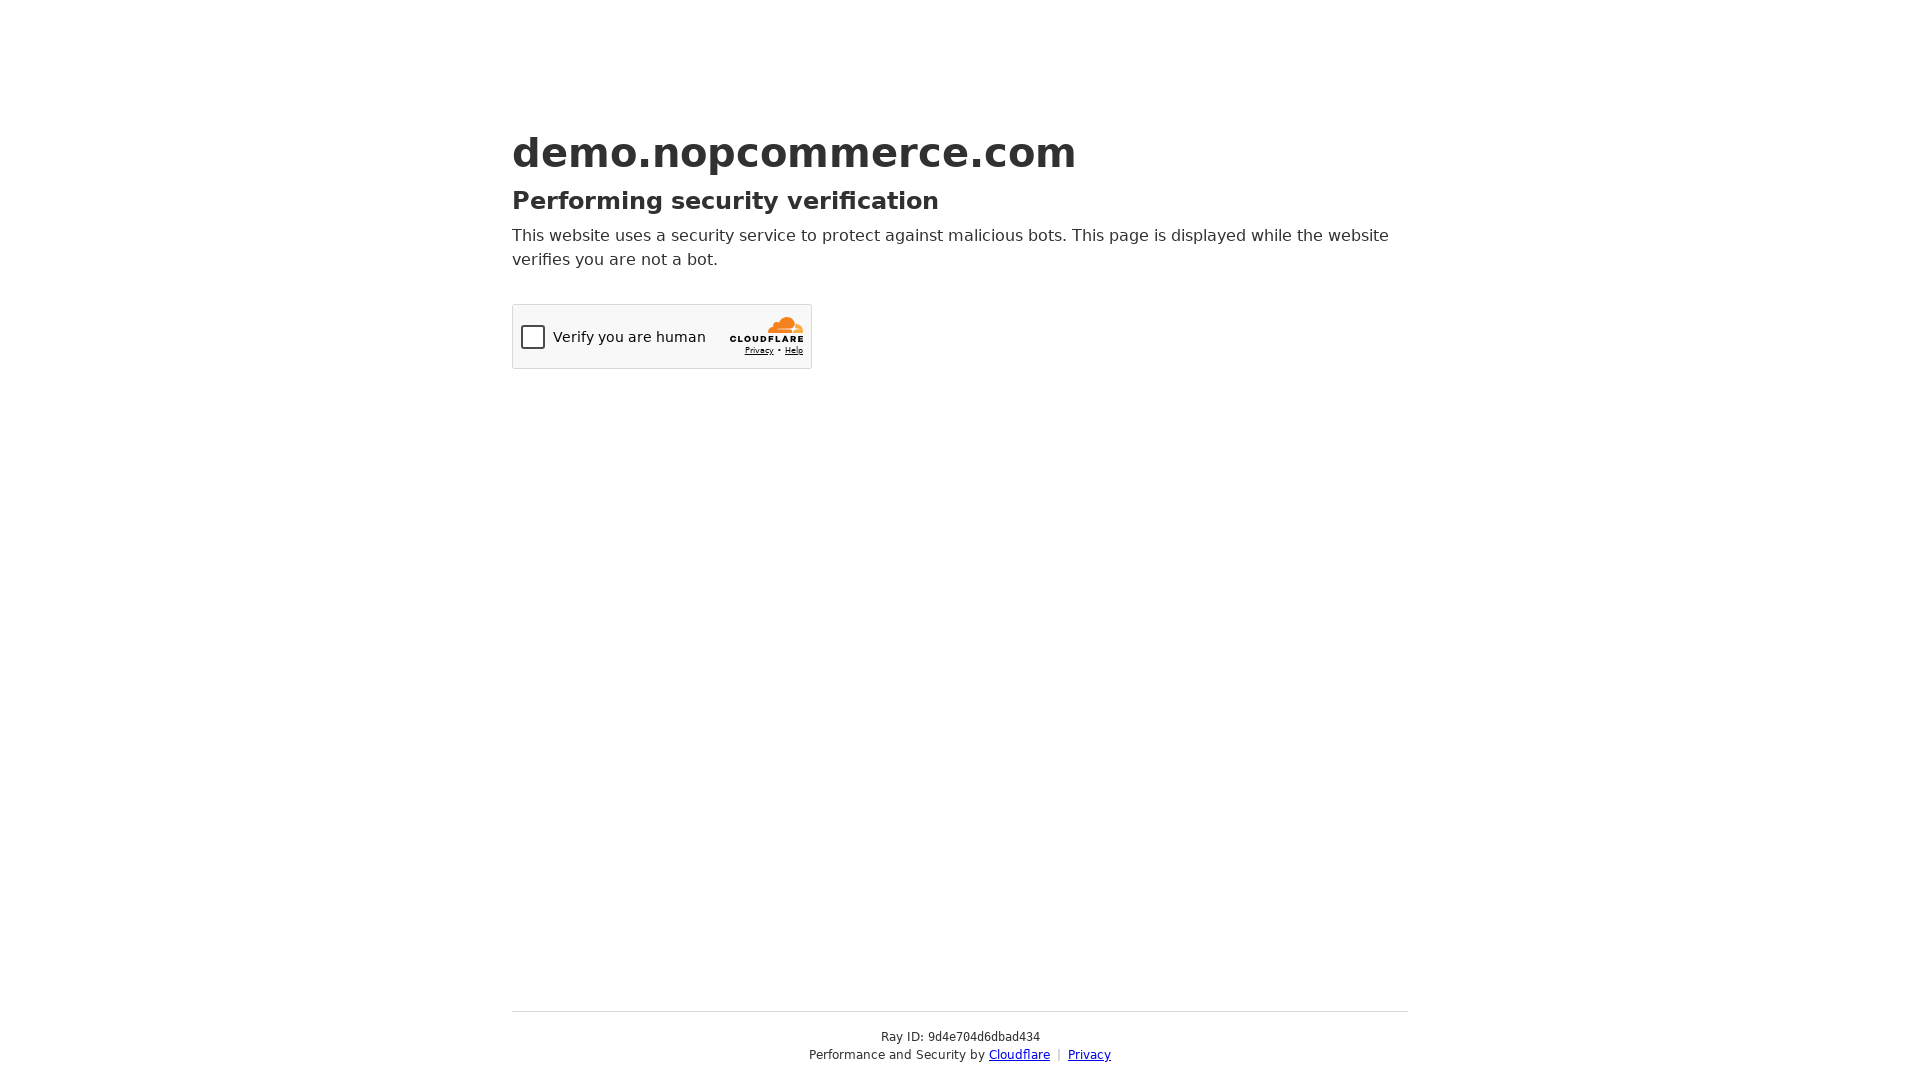

Retrieved page title: Just a moment...
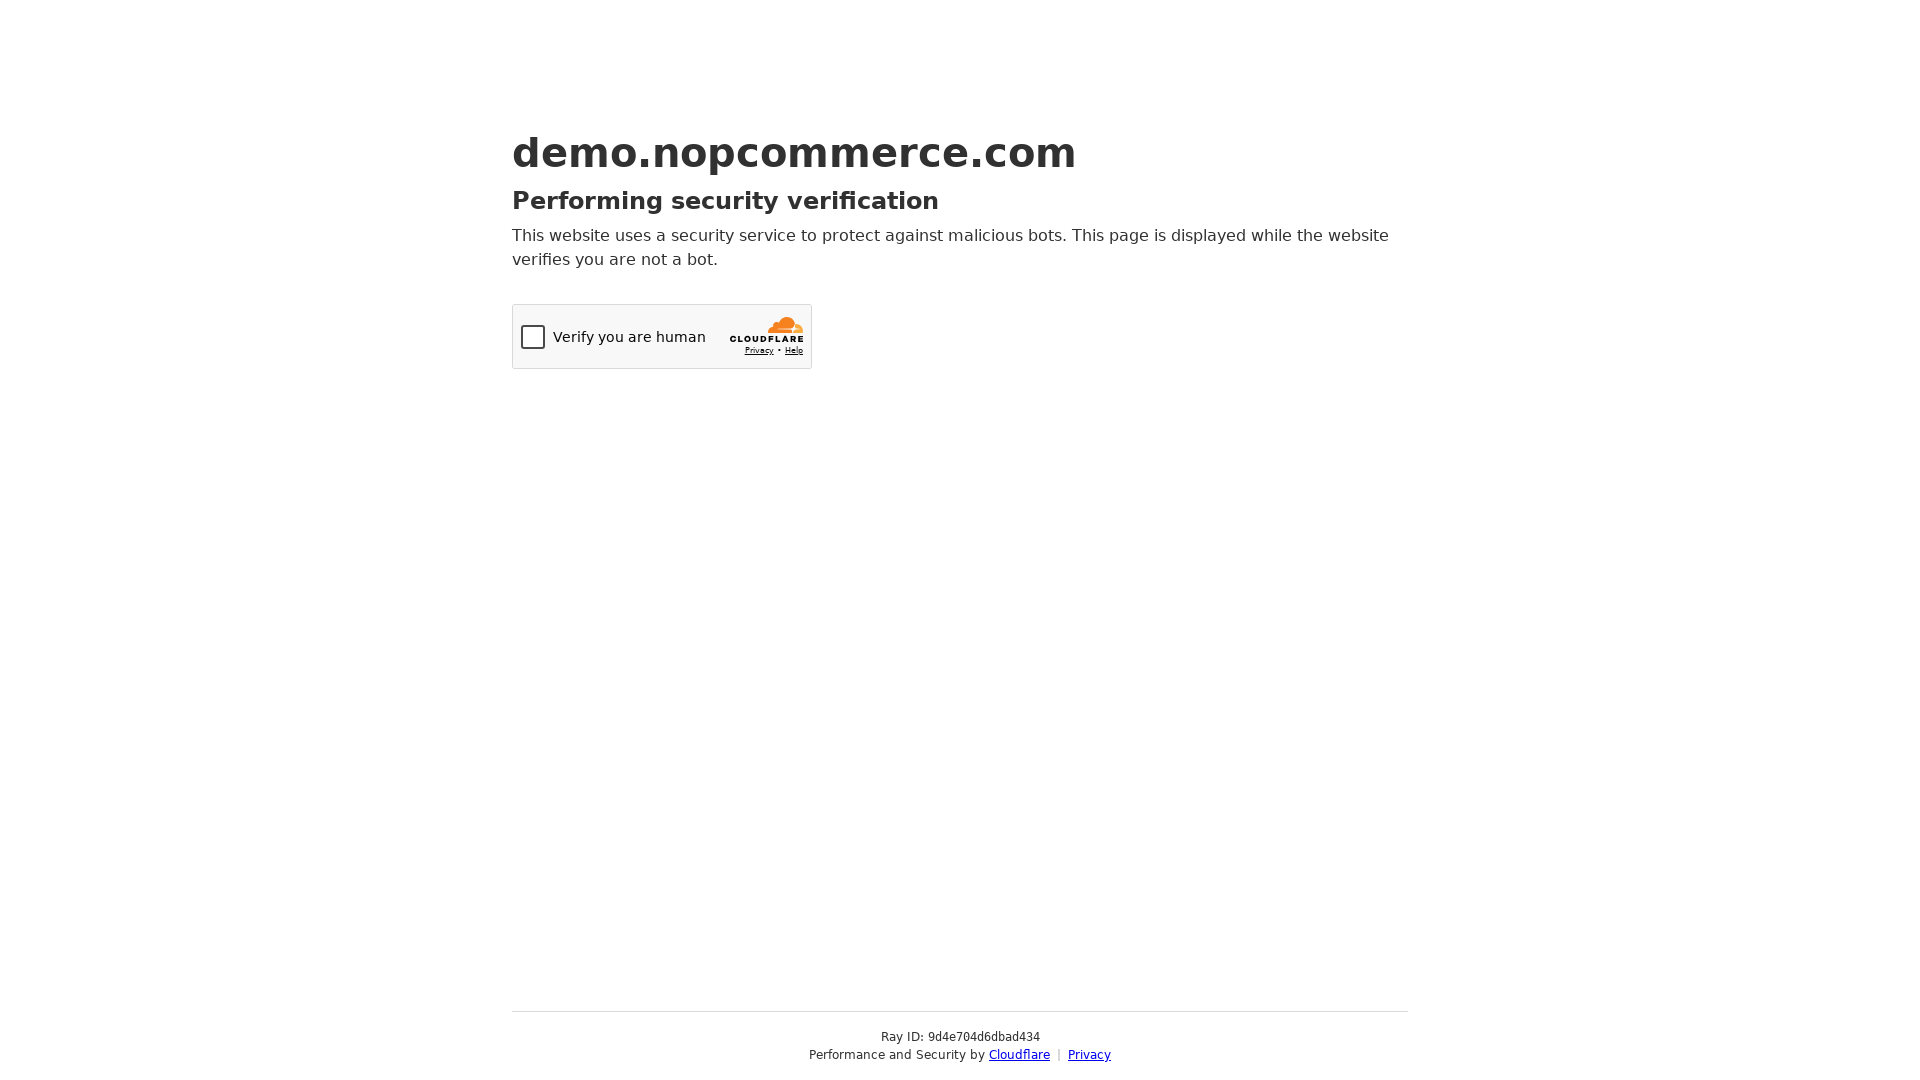

Printed page title to console
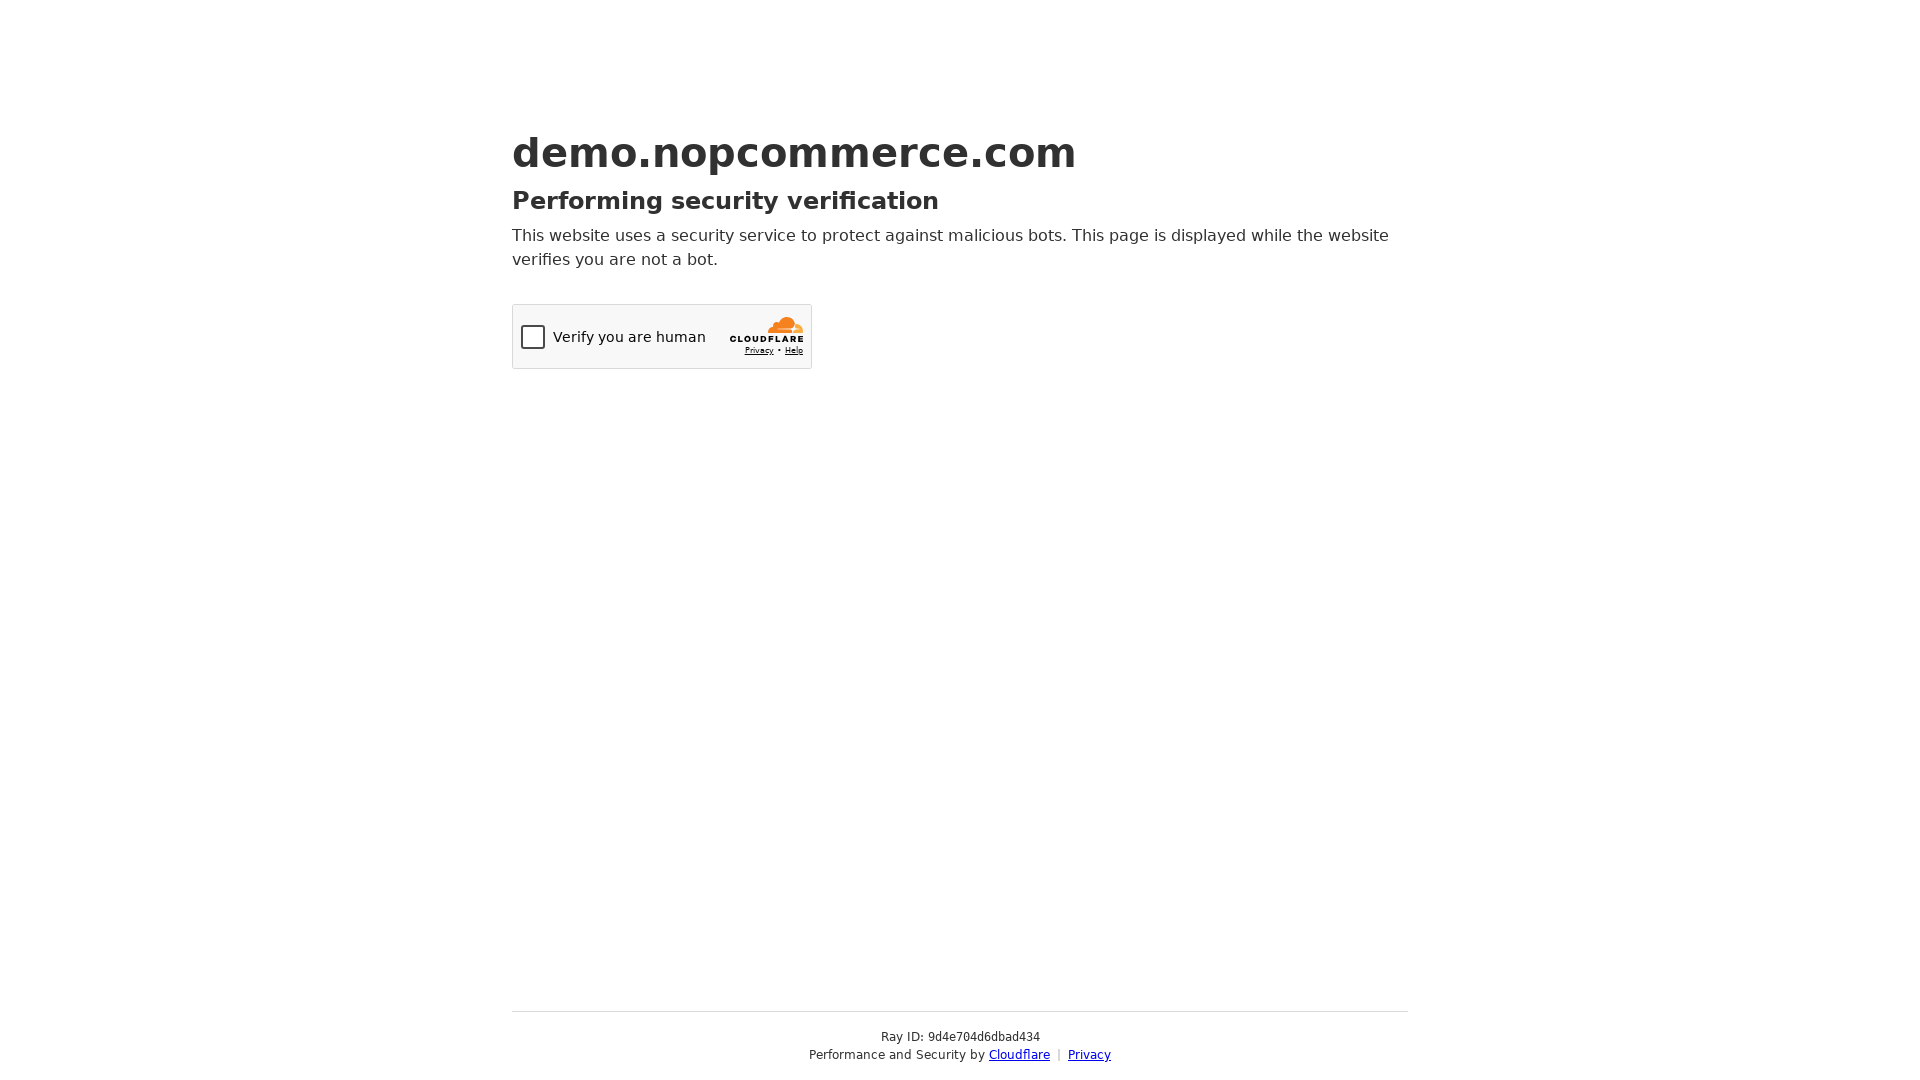

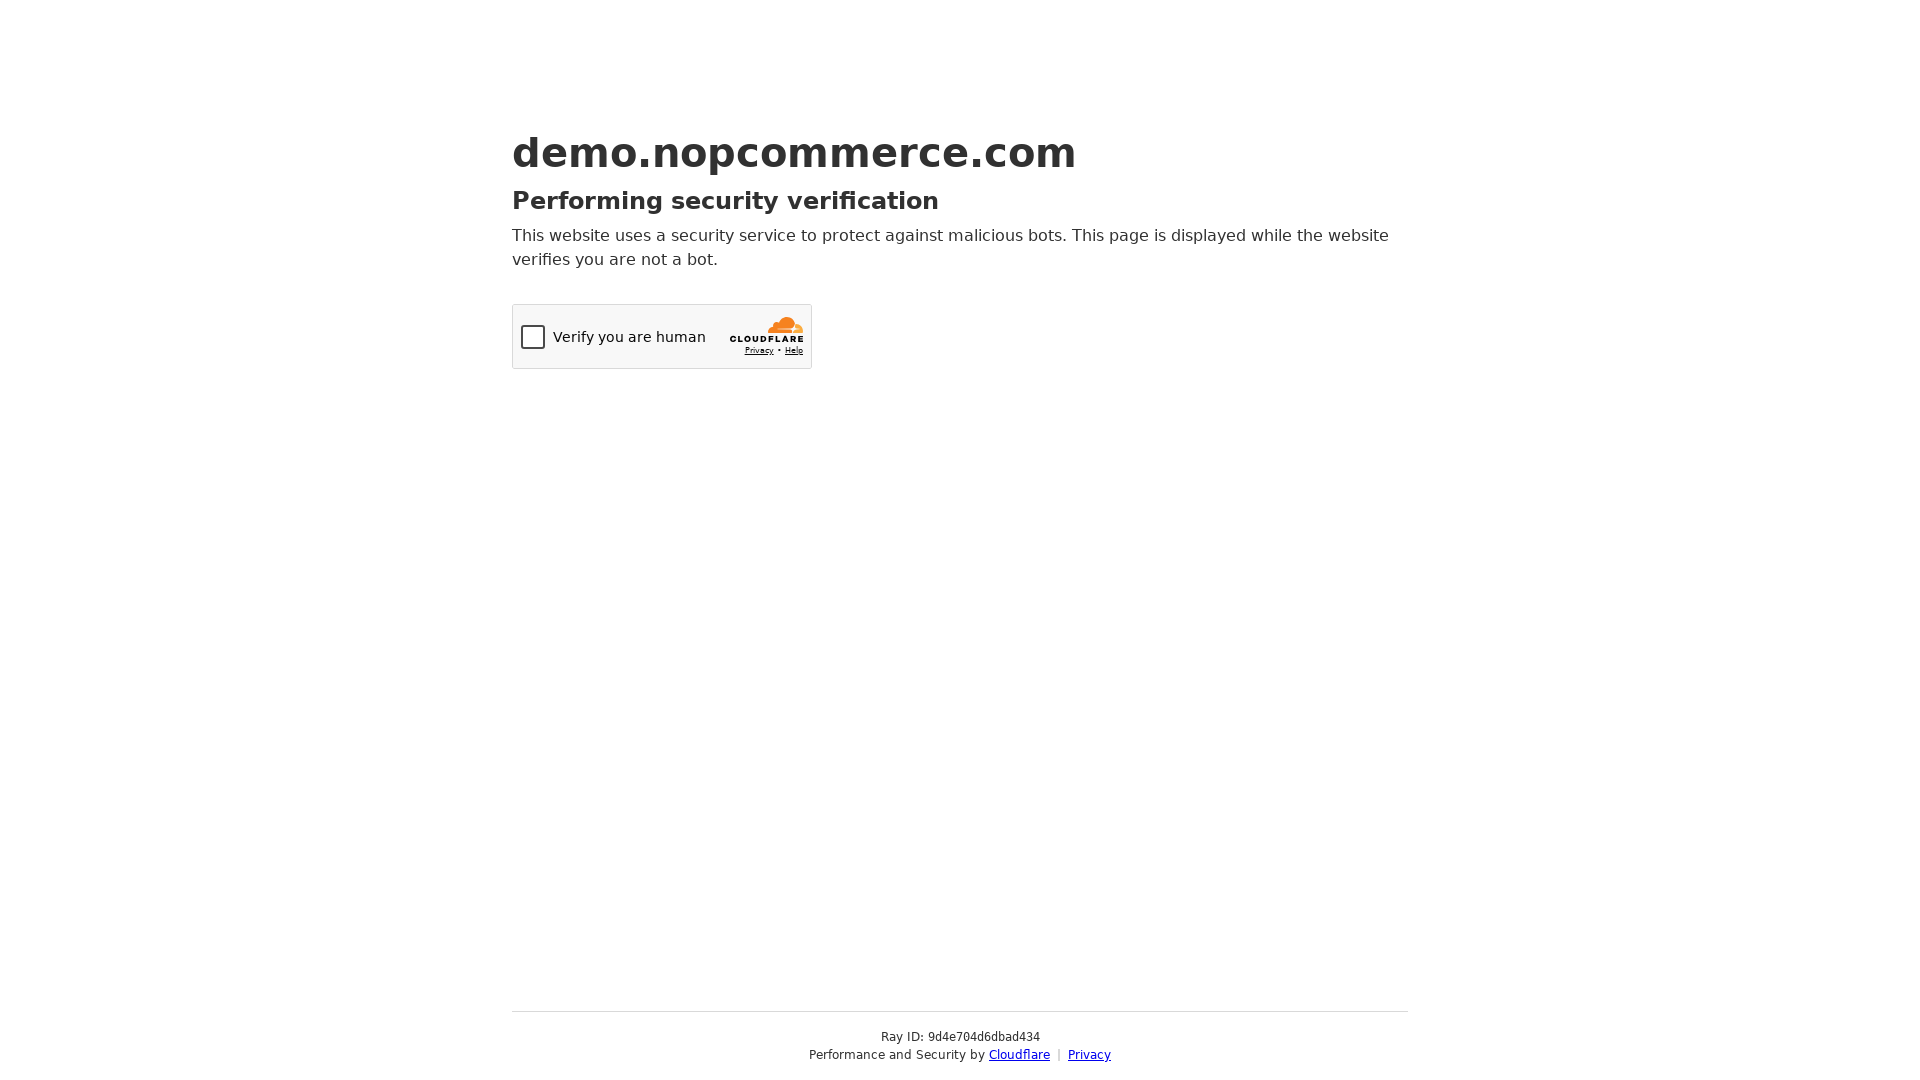